Tests element highlighting functionality by navigating to a page with a large table and applying a visual highlight style to a specific element using JavaScript execution.

Starting URL: http://the-internet.herokuapp.com/large

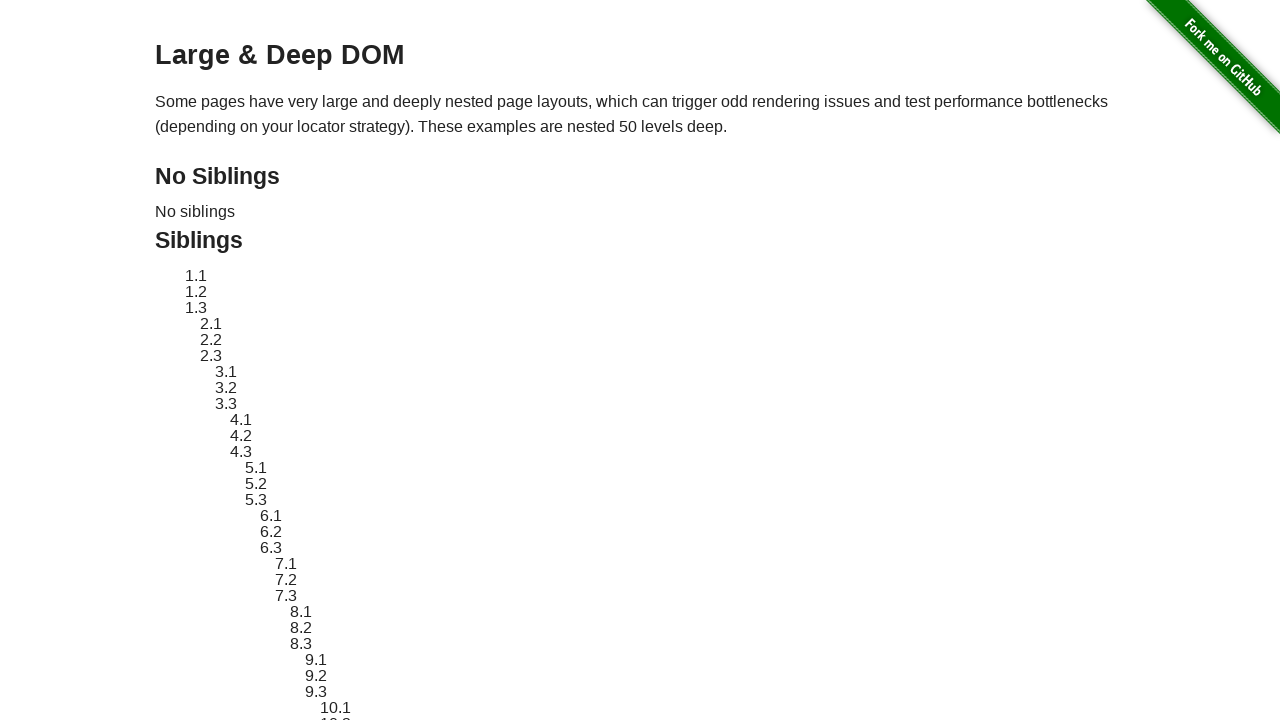

Waited for target element #sibling-2.3 to be present
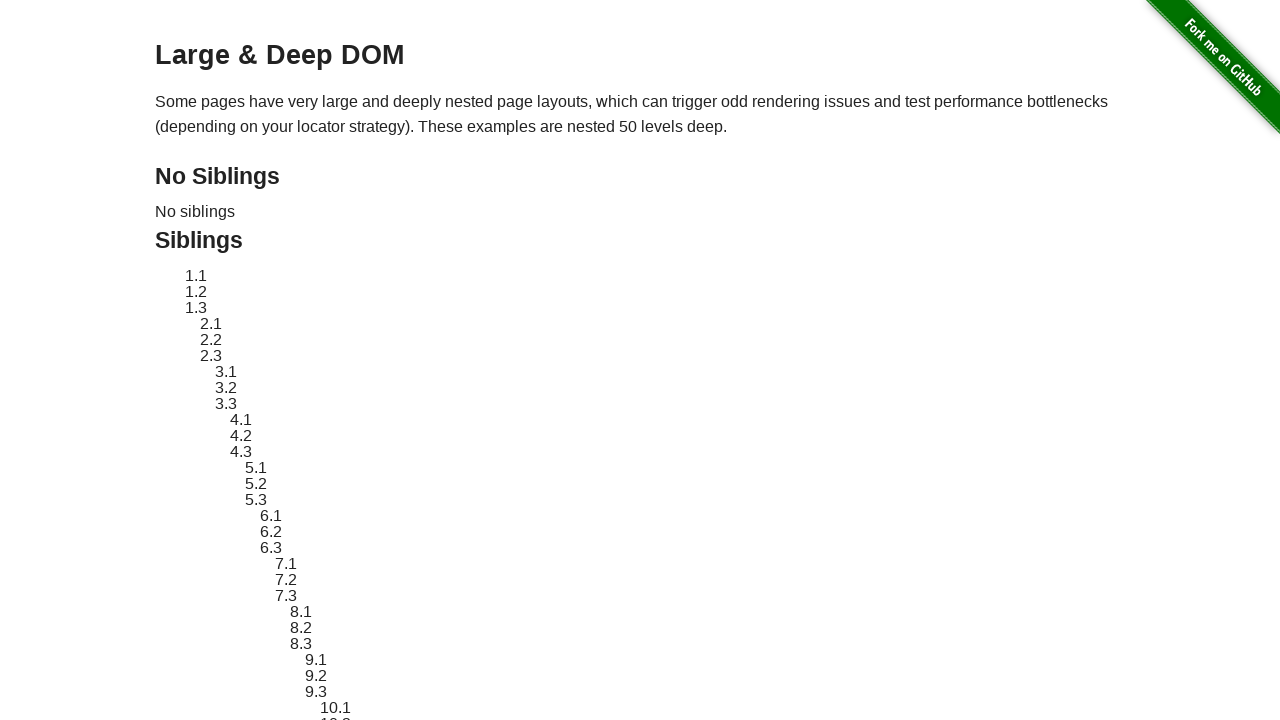

Retrieved original style attribute from target element
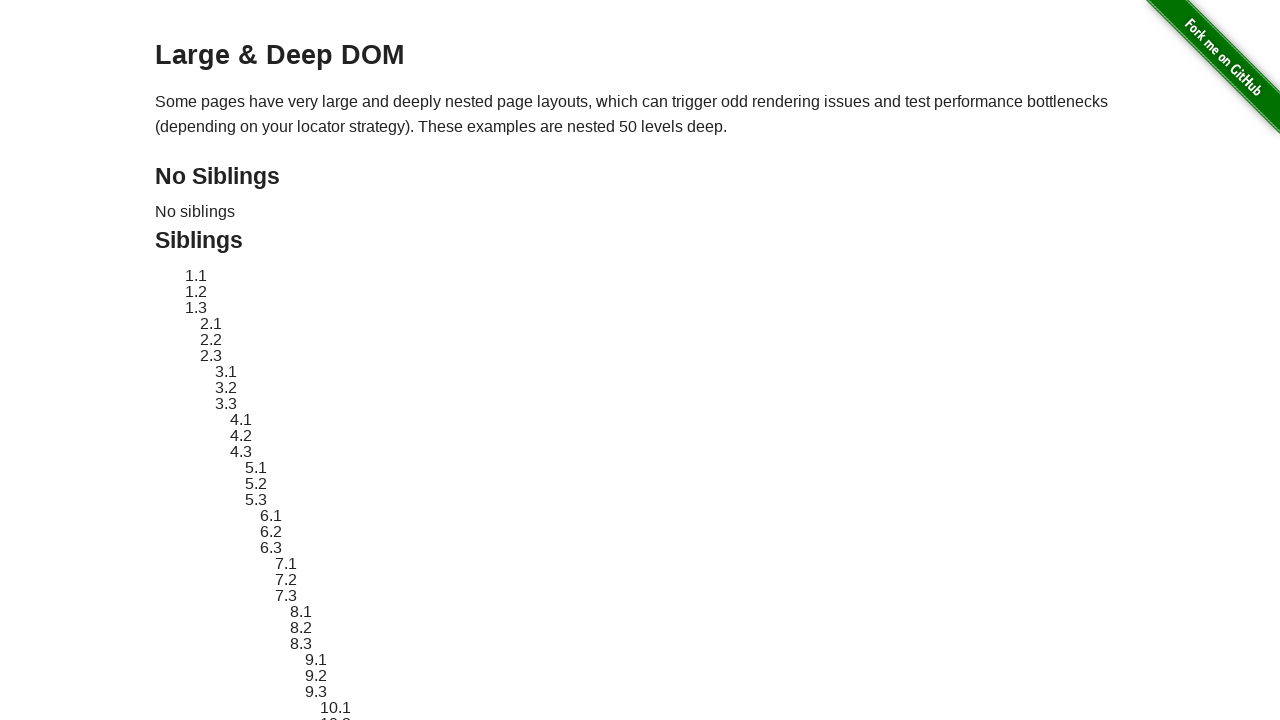

Applied red dashed border highlight to target element using JavaScript
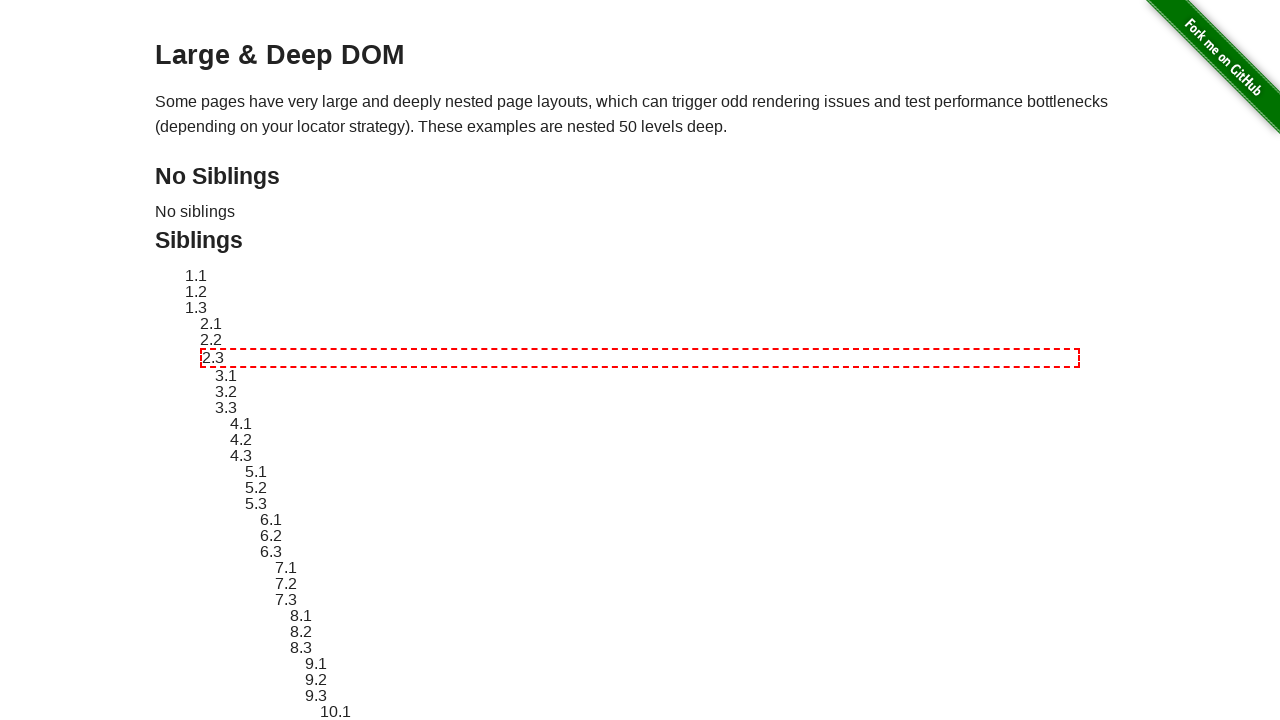

Waited 3 seconds to display highlight effect
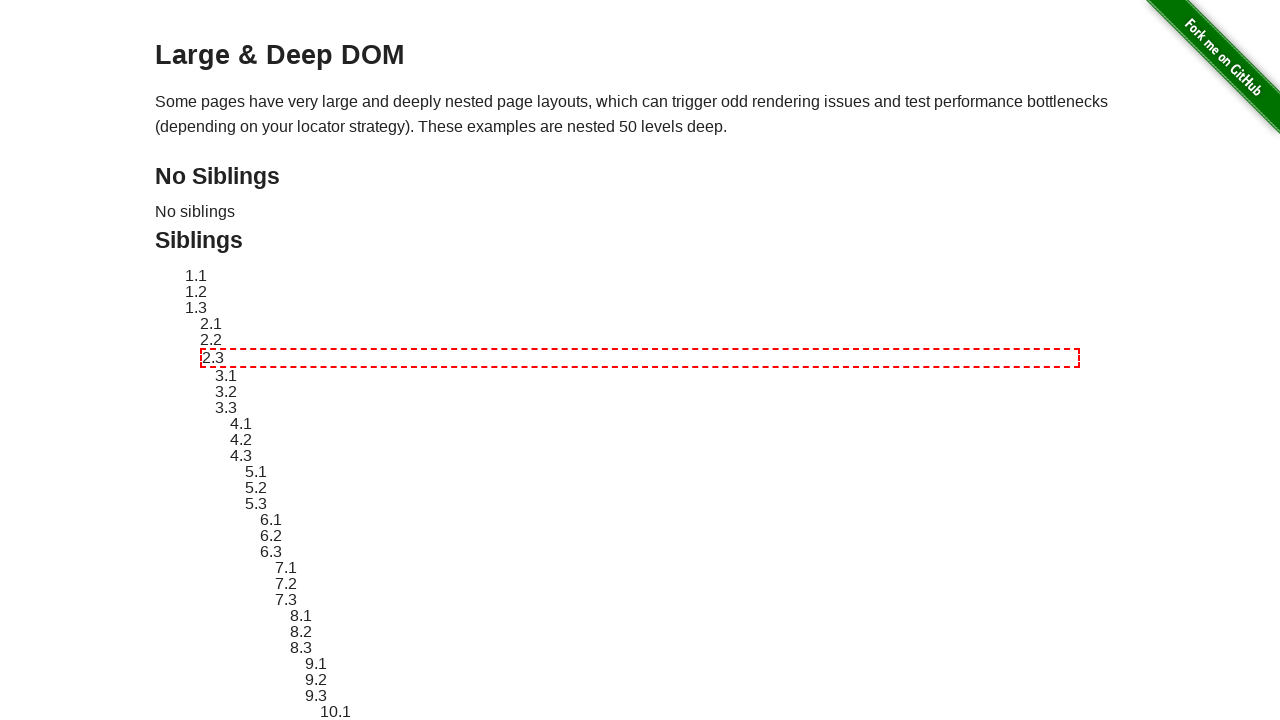

Restored original style attribute to target element
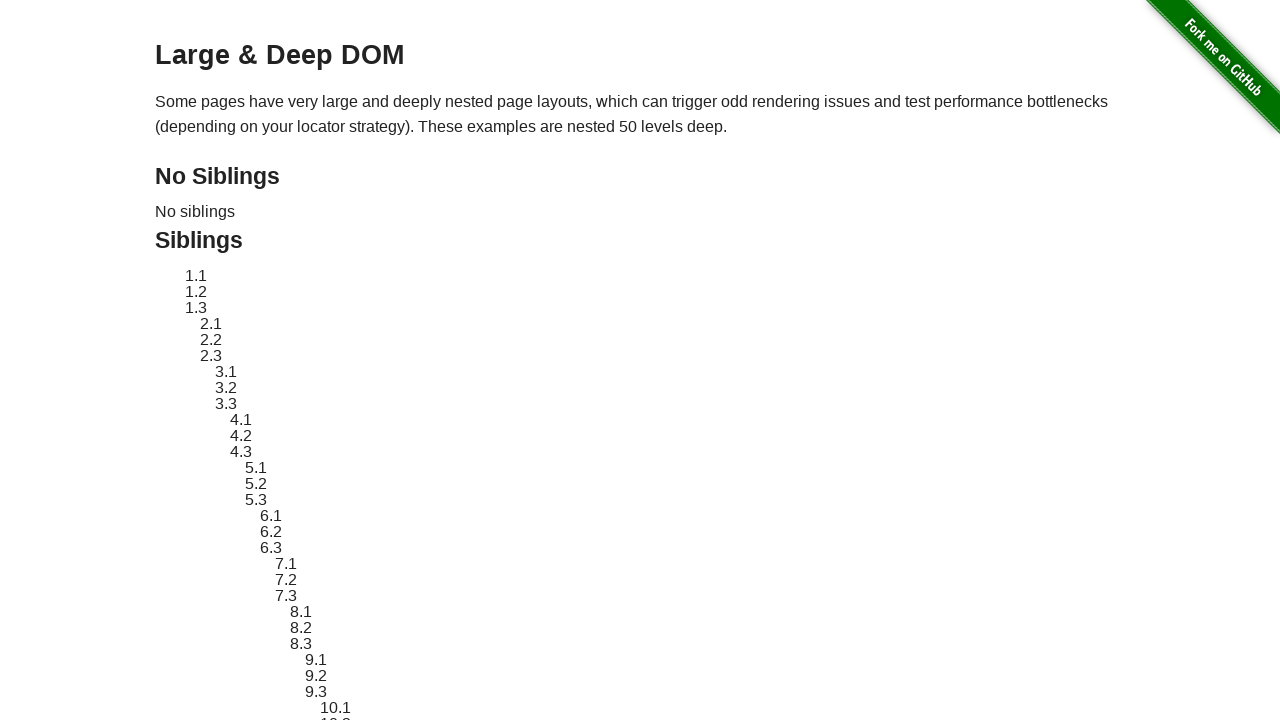

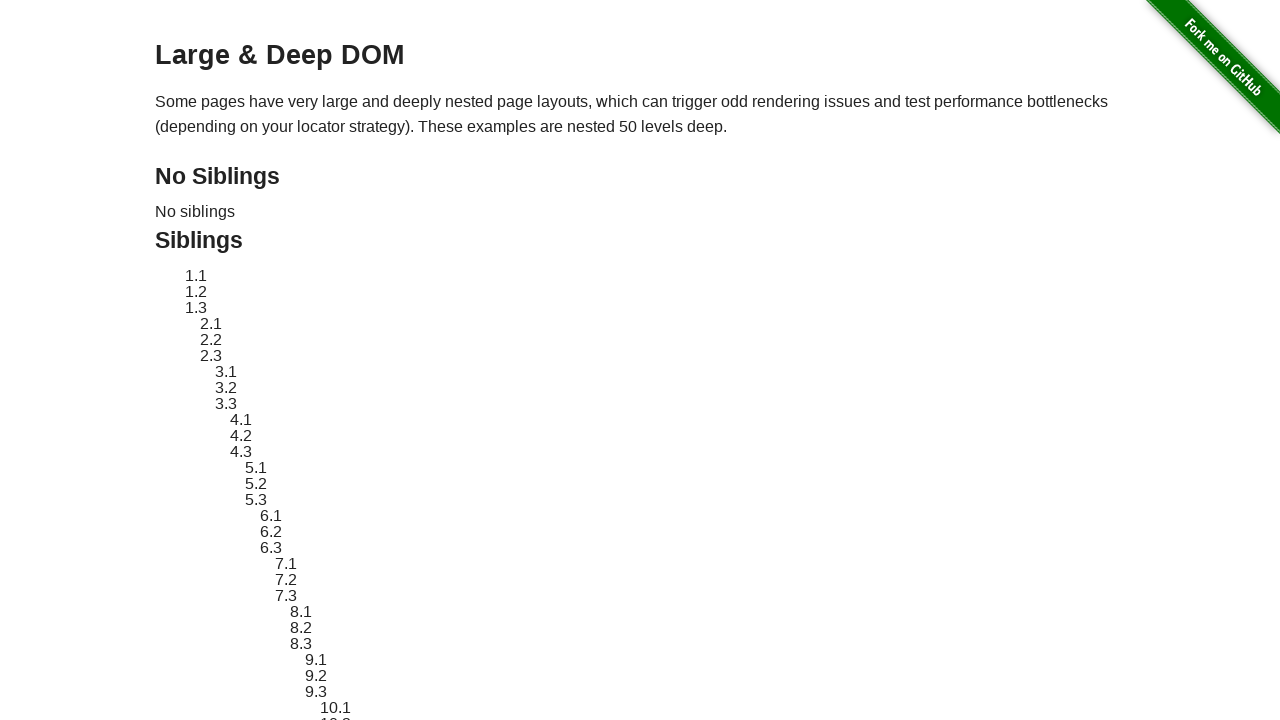